Tests window switching functionality by clicking a link that opens a new window and switching to it

Starting URL: https://the-internet.herokuapp.com/windows

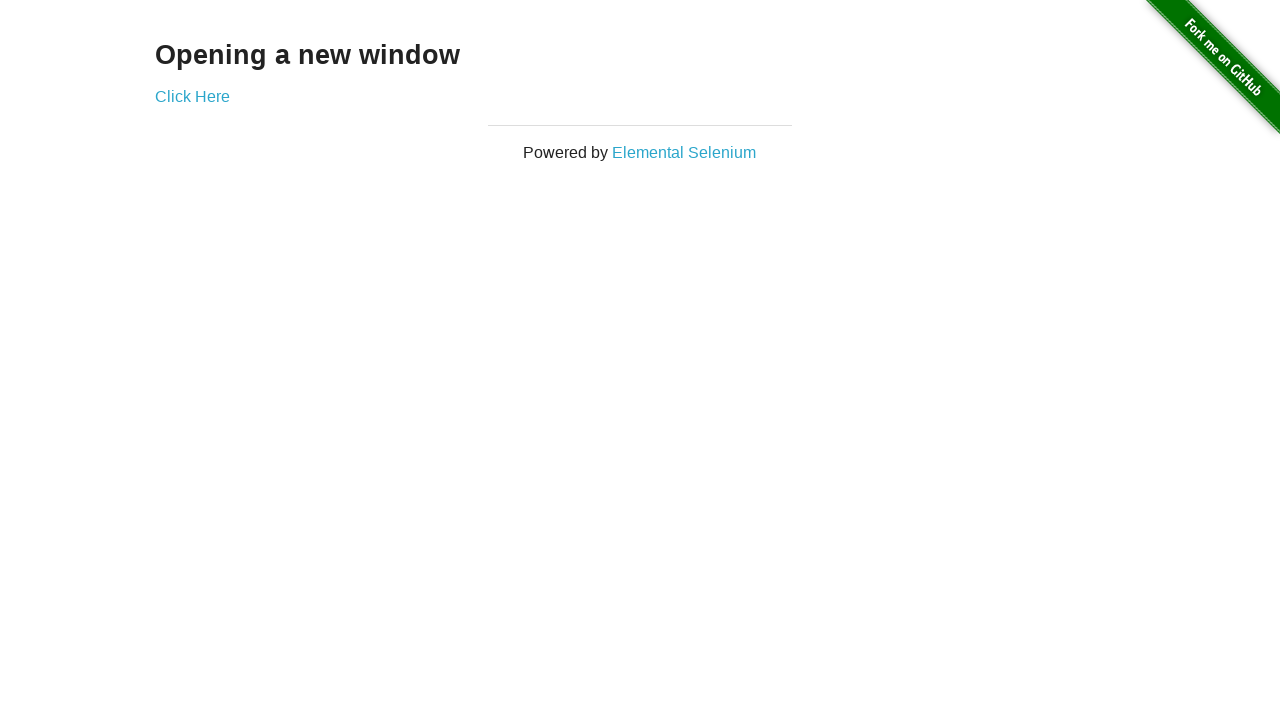

Clicked 'Click Here' link to open new window at (192, 96) on text=Click Here
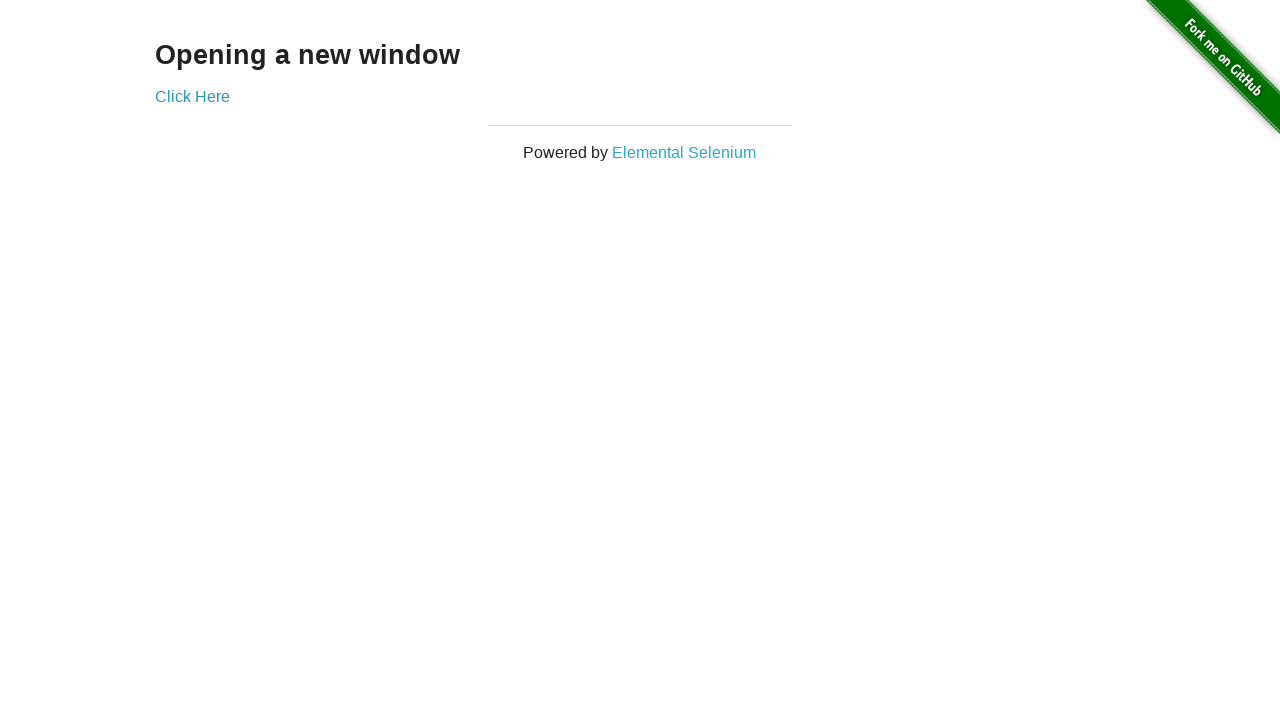

New window opened and captured
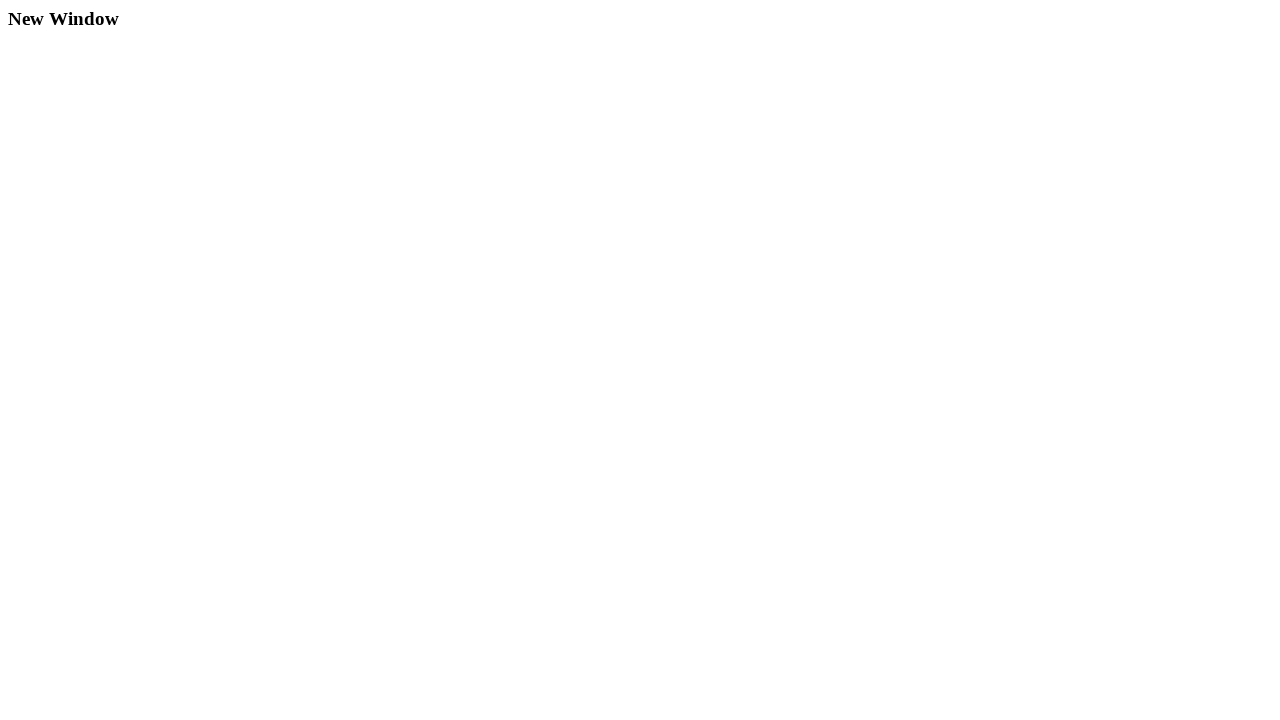

New window finished loading
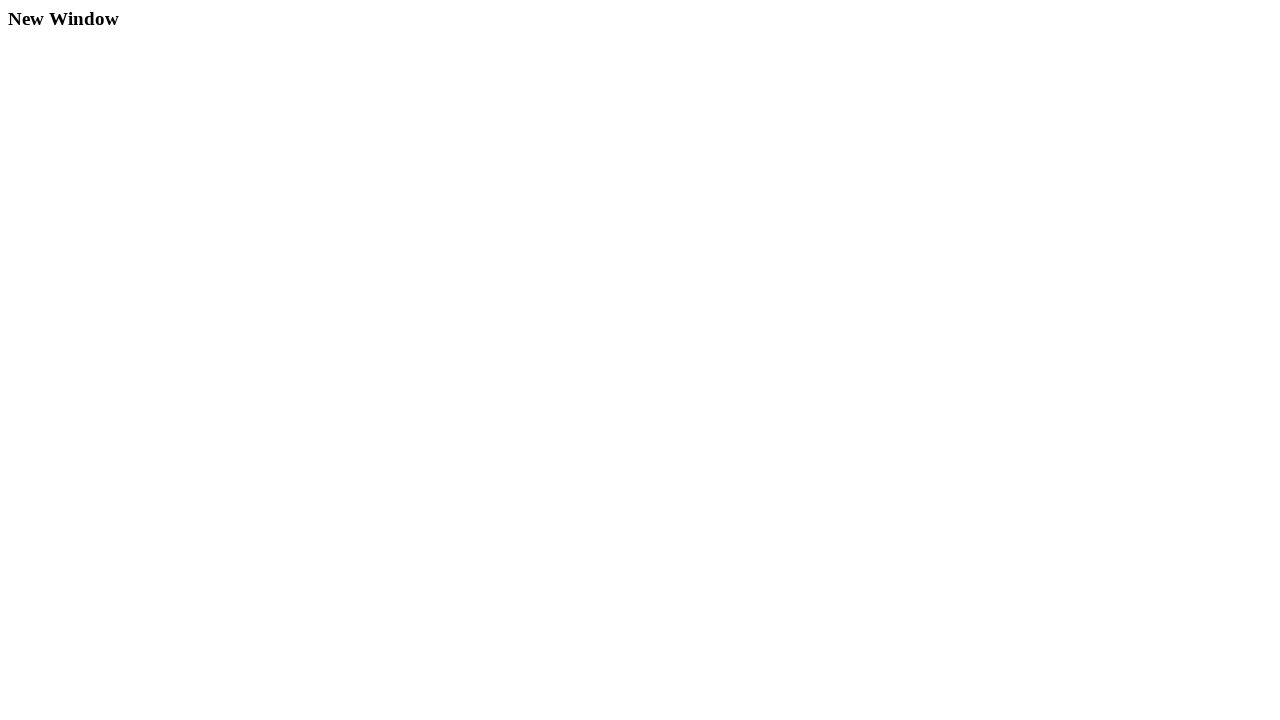

Verified new window title: New Window
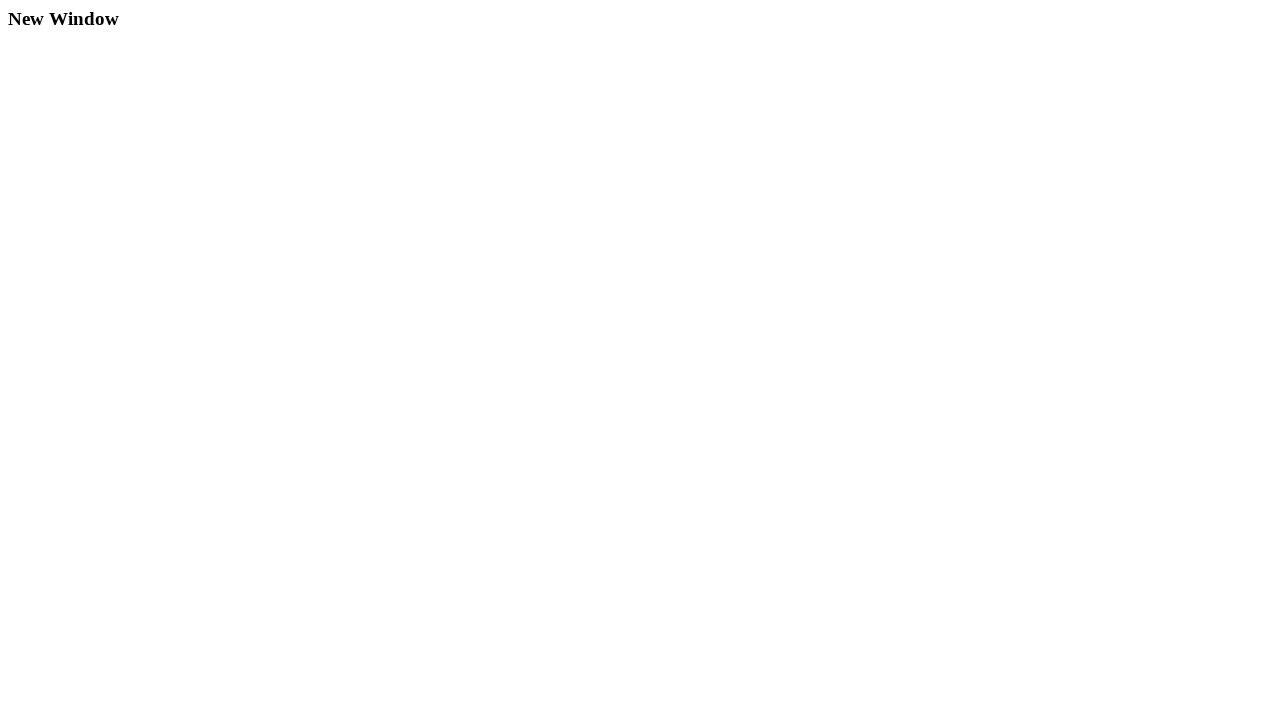

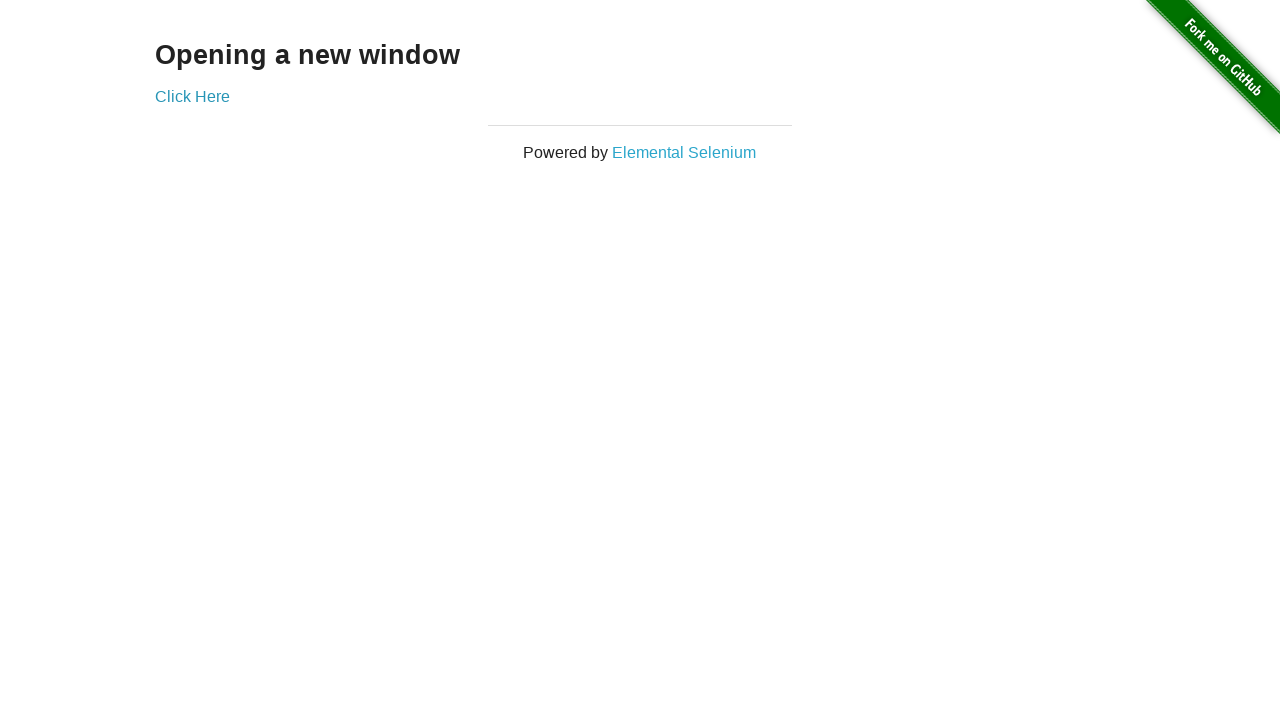